Tests tooltip functionality by hovering over a button element and capturing the tooltip text that appears

Starting URL: https://demoqa.com/tool-tips

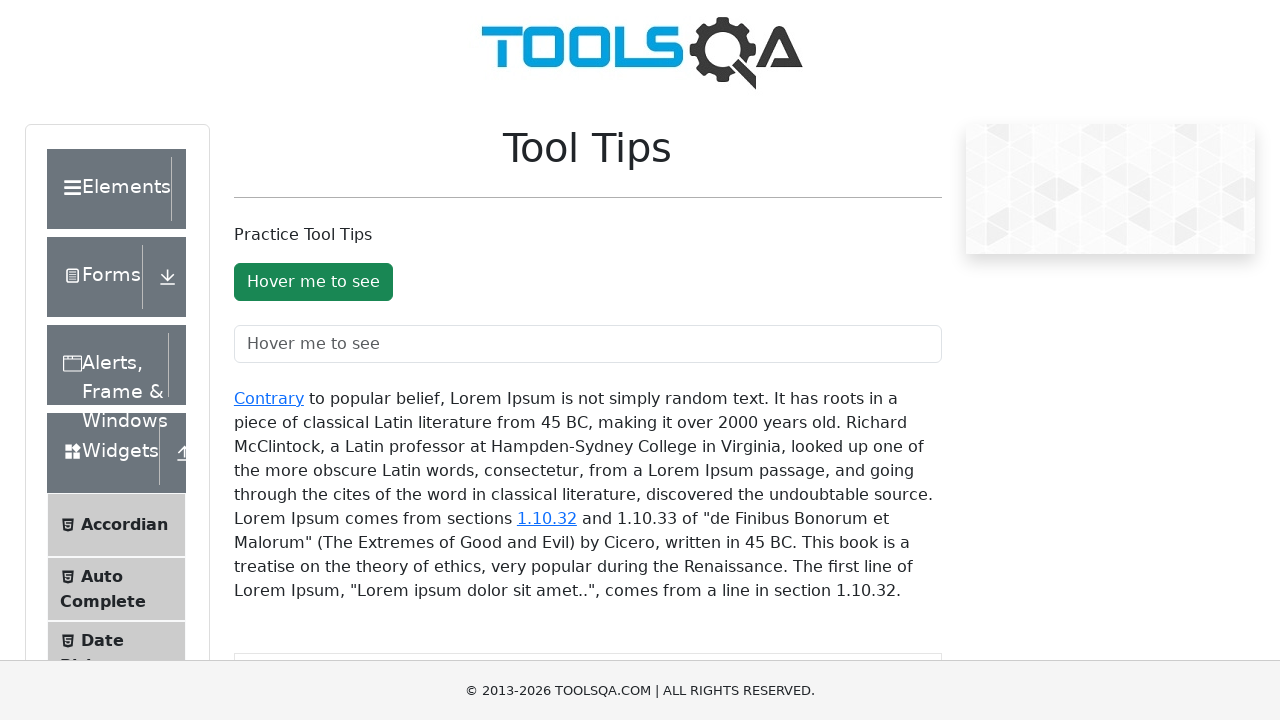

Navigated to demoqa.com/tool-tips
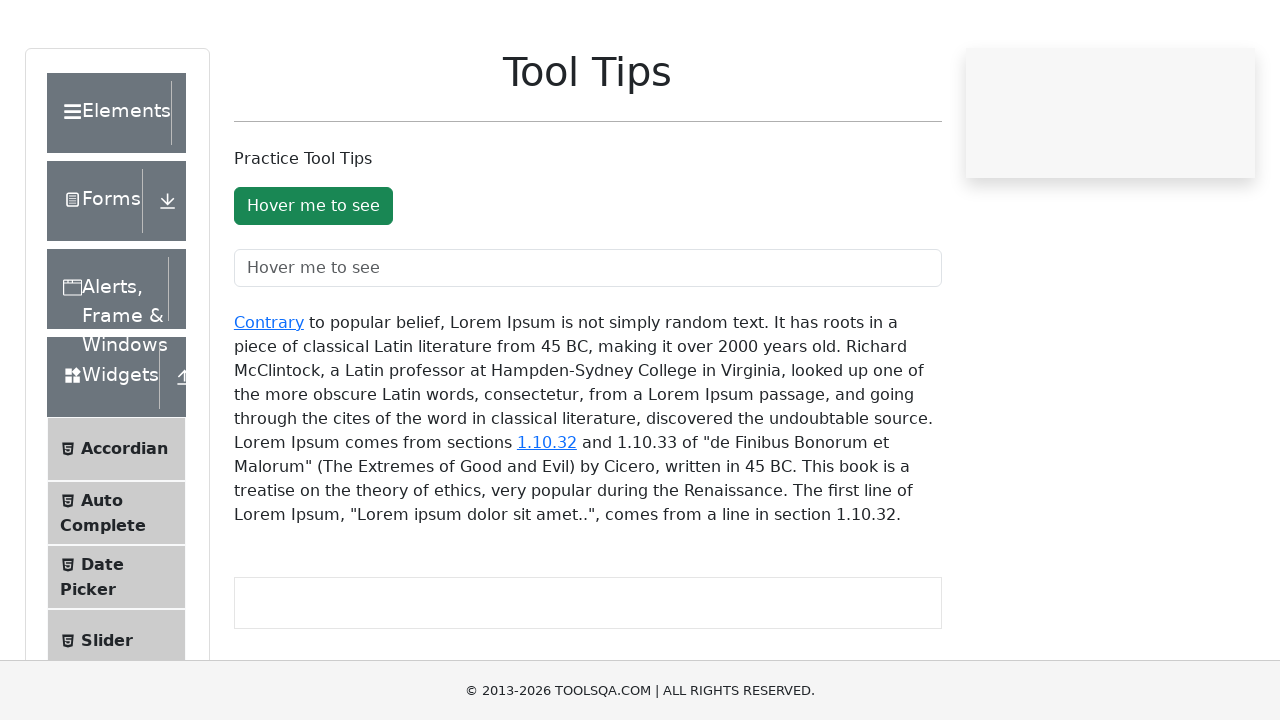

Hovered over the tooltip button to trigger tooltip display at (313, 282) on #toolTipButton
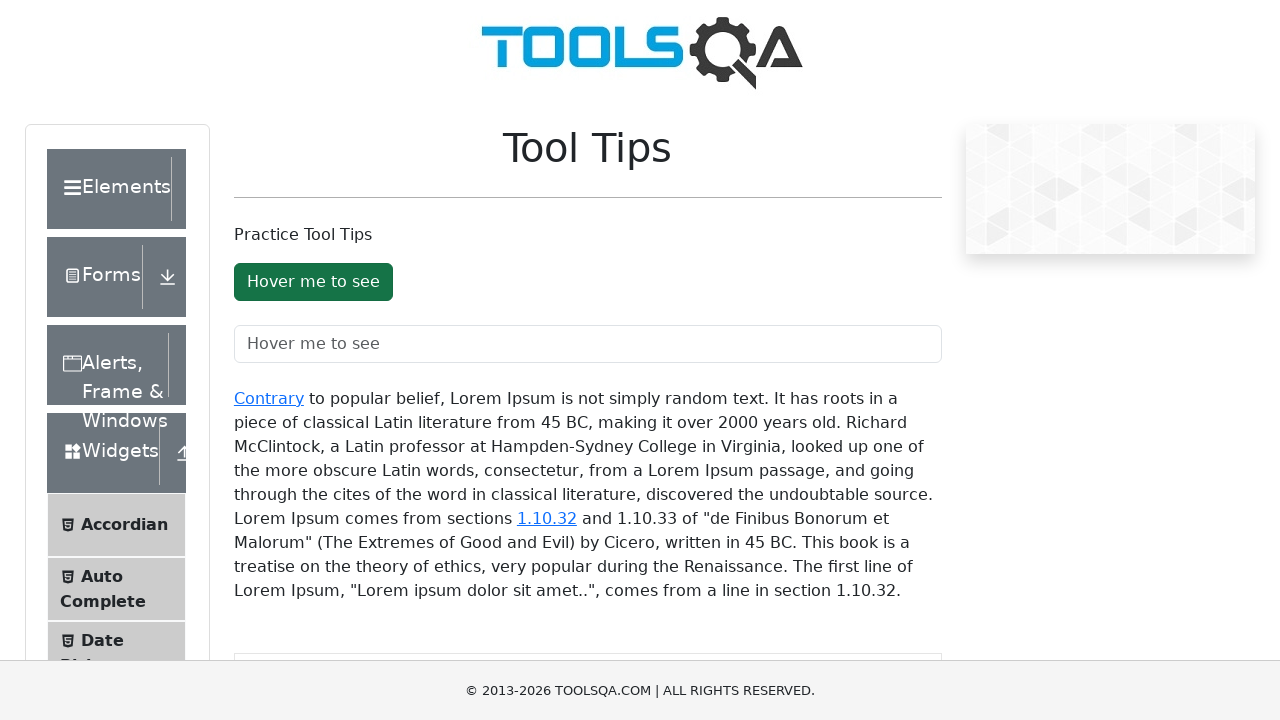

Captured tooltip text: 'You hovered over the Button'
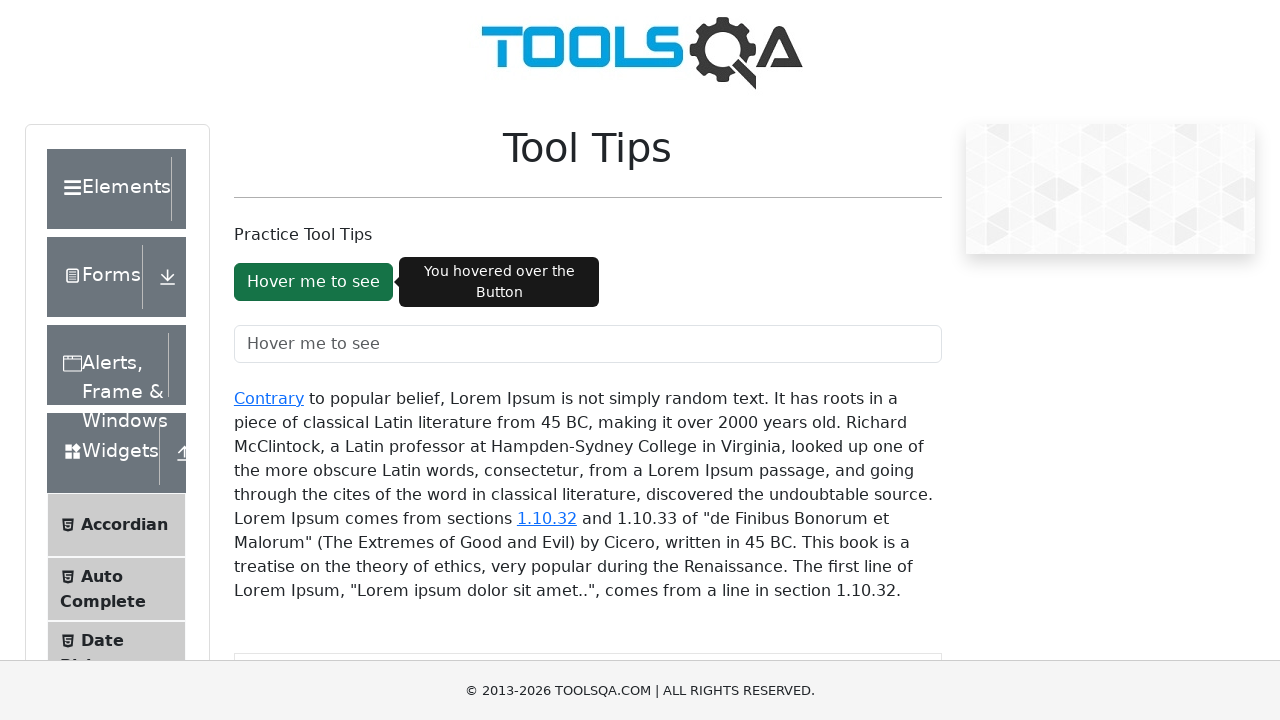

Filled text field with tooltip text: 'You hovered over the Button' on #toolTipTextField
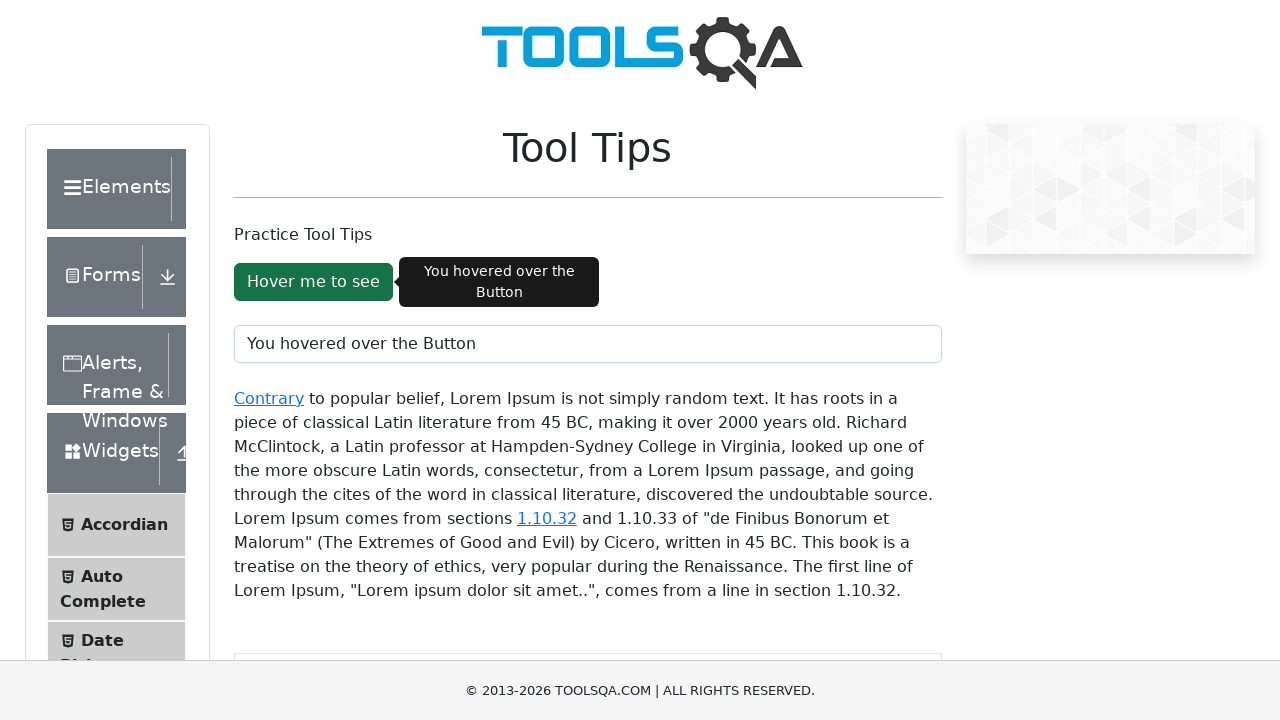

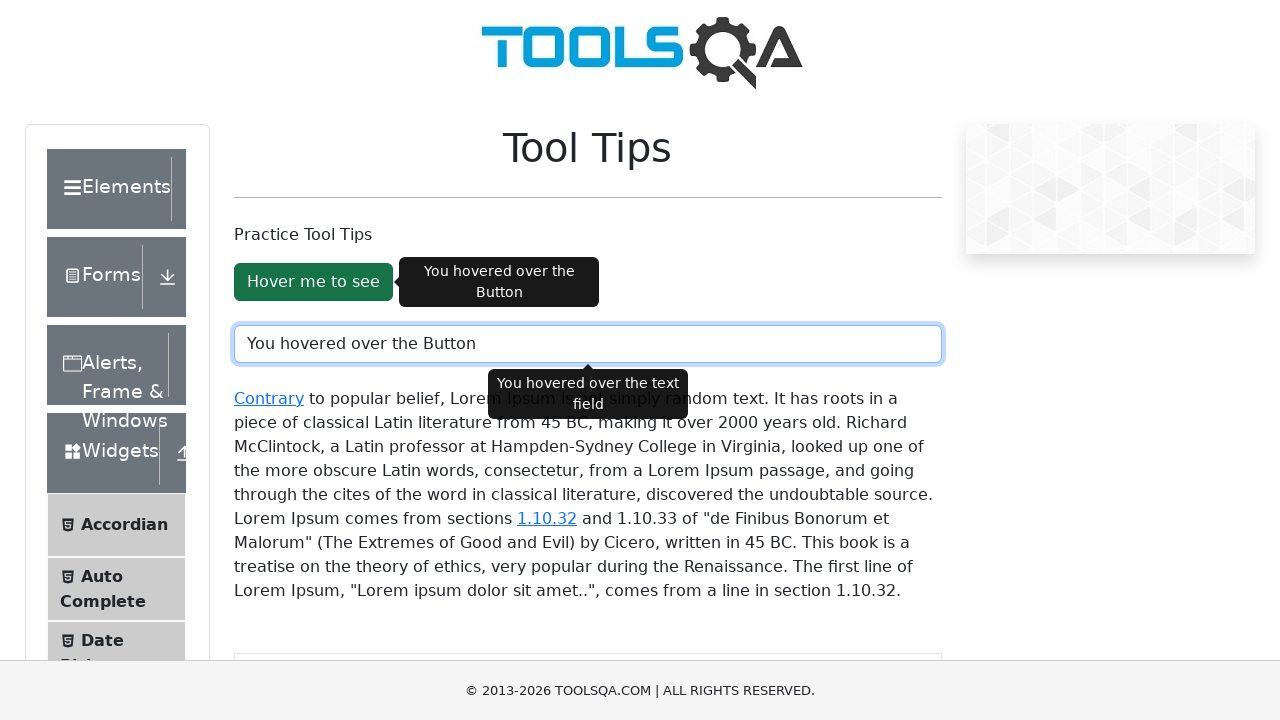